Tests the DemoQA text box form by navigating to the Elements section, filling out user details including name, email, and addresses, then submitting the form

Starting URL: https://demoqa.com/

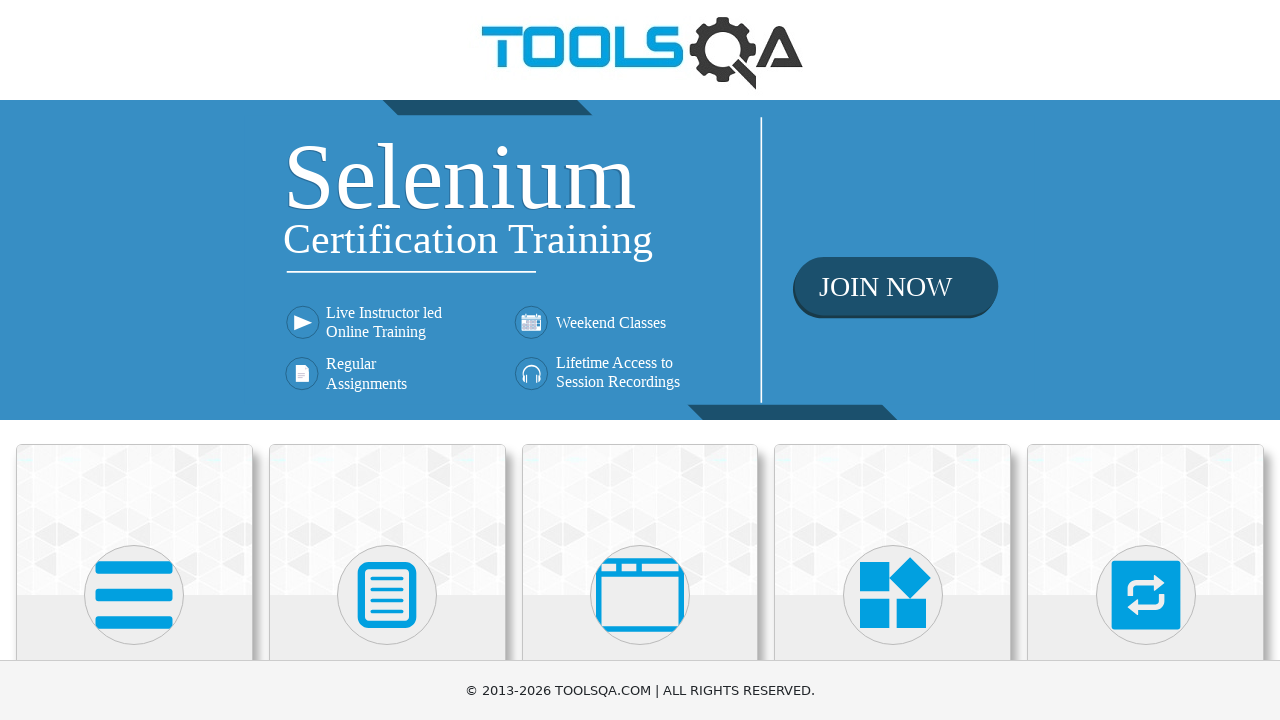

Clicked on the Elements card at (134, 520) on xpath=//div[@class='card-up']
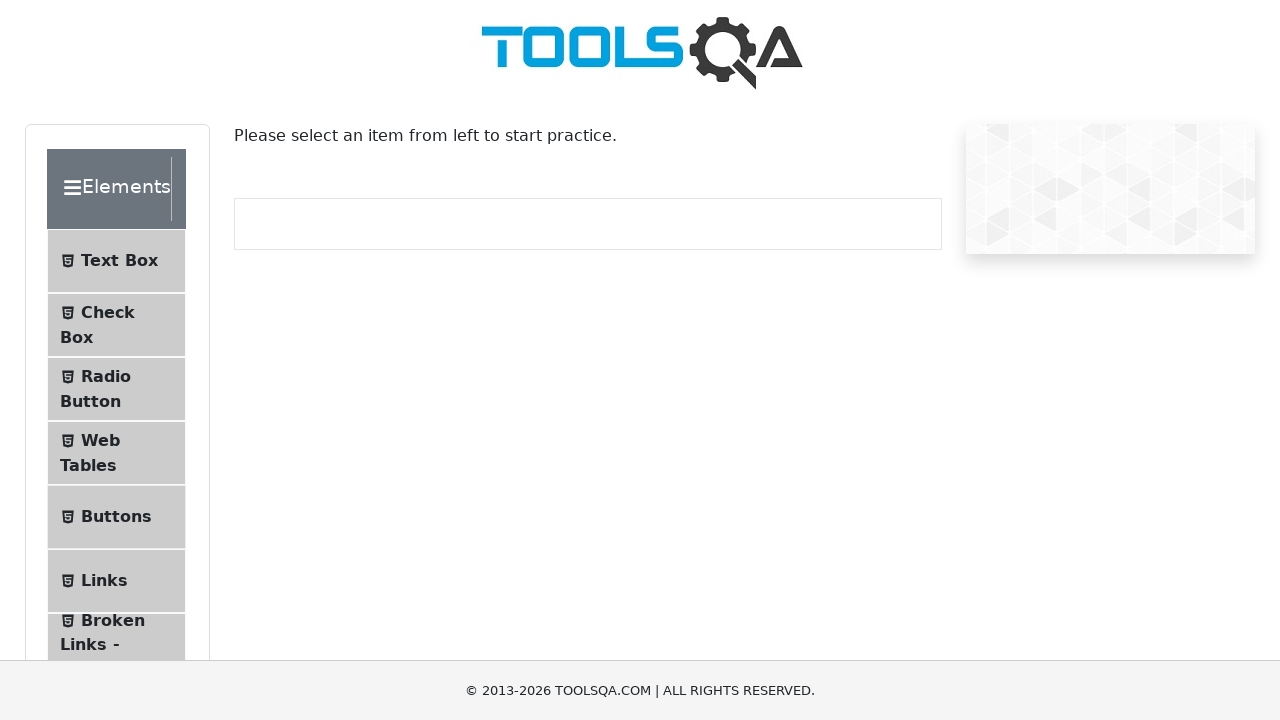

Clicked on Text Box menu item at (119, 261) on xpath=//span[text()='Text Box']
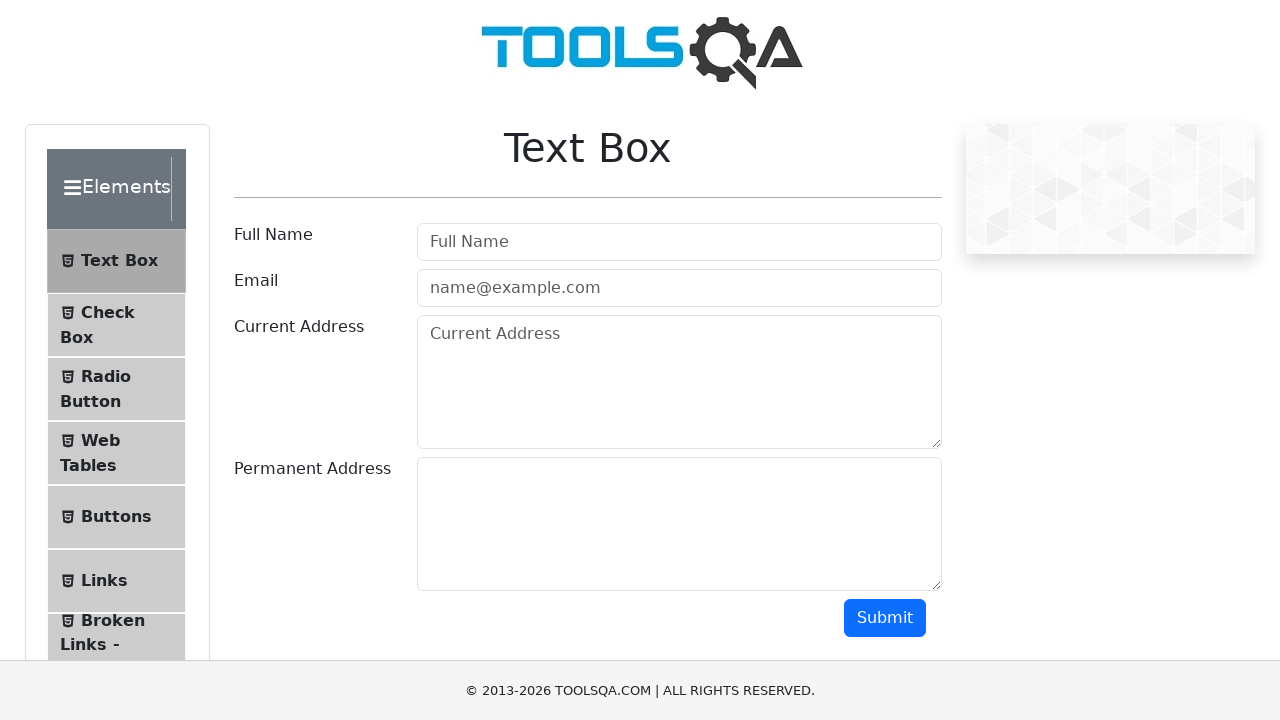

Filled in user name field with 'John TestUser Smith' on #userName
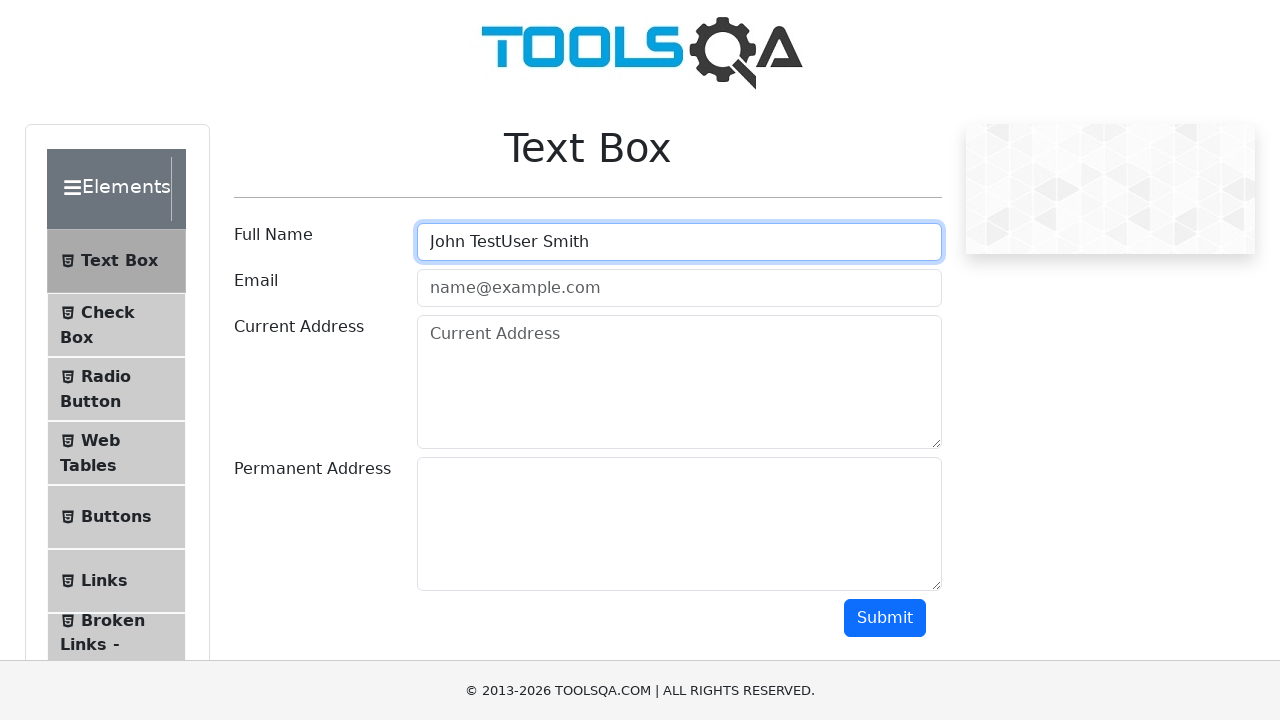

Filled in email field with 'johntestuser@example.com' on input[type='email']
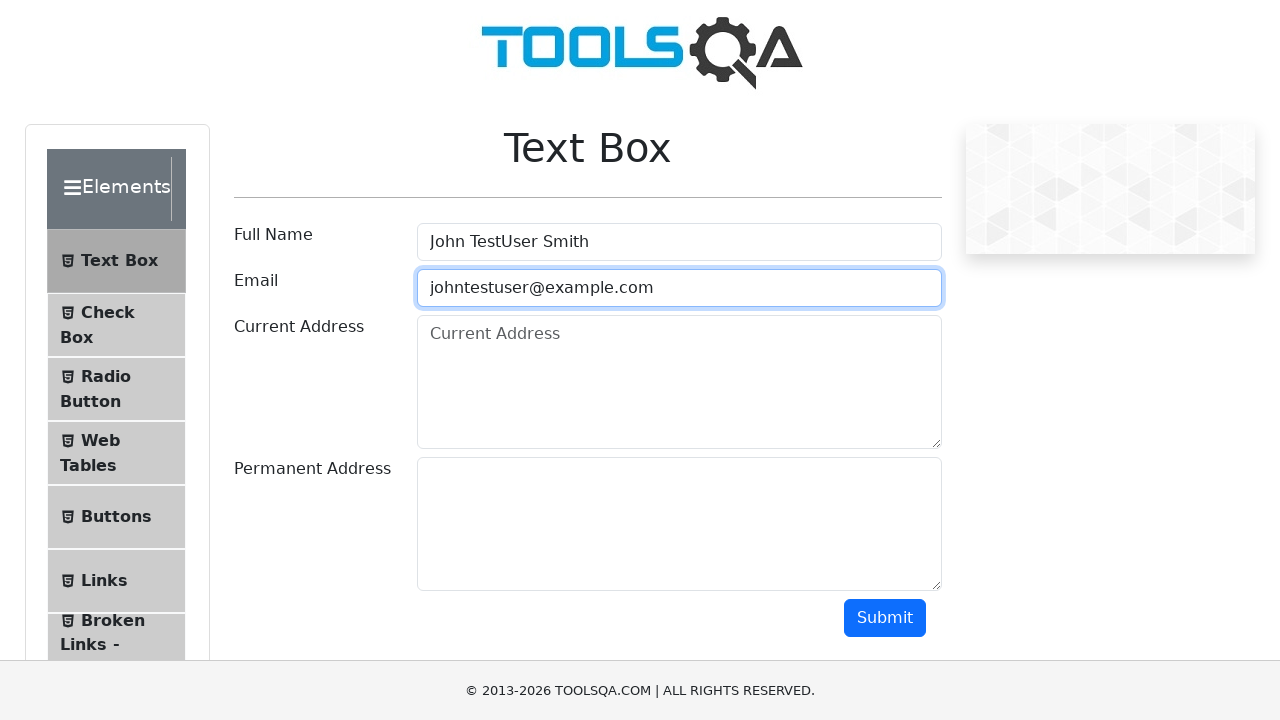

Filled in current address with '123 Test Avenue, Test City, TC 12345' on textarea[id^='cur']
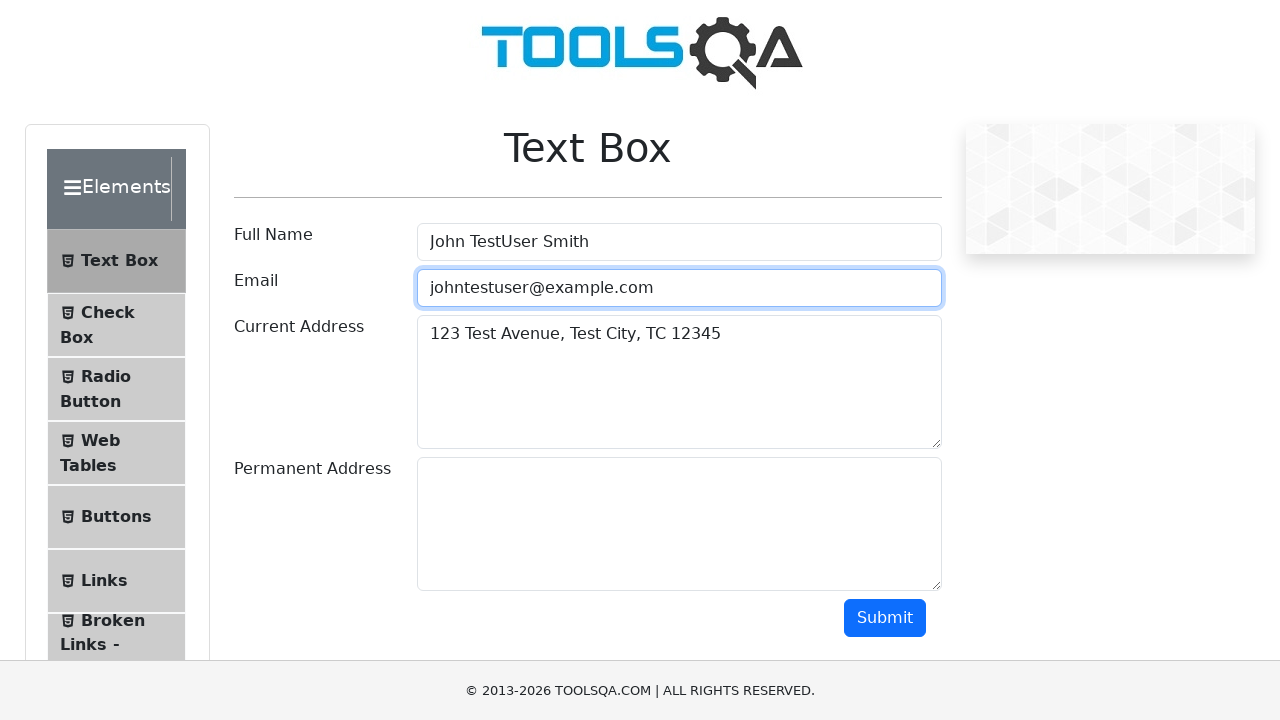

Filled in permanent address with '456 Demo Street, Sample Town, ST 67890' on textarea[id^='per']
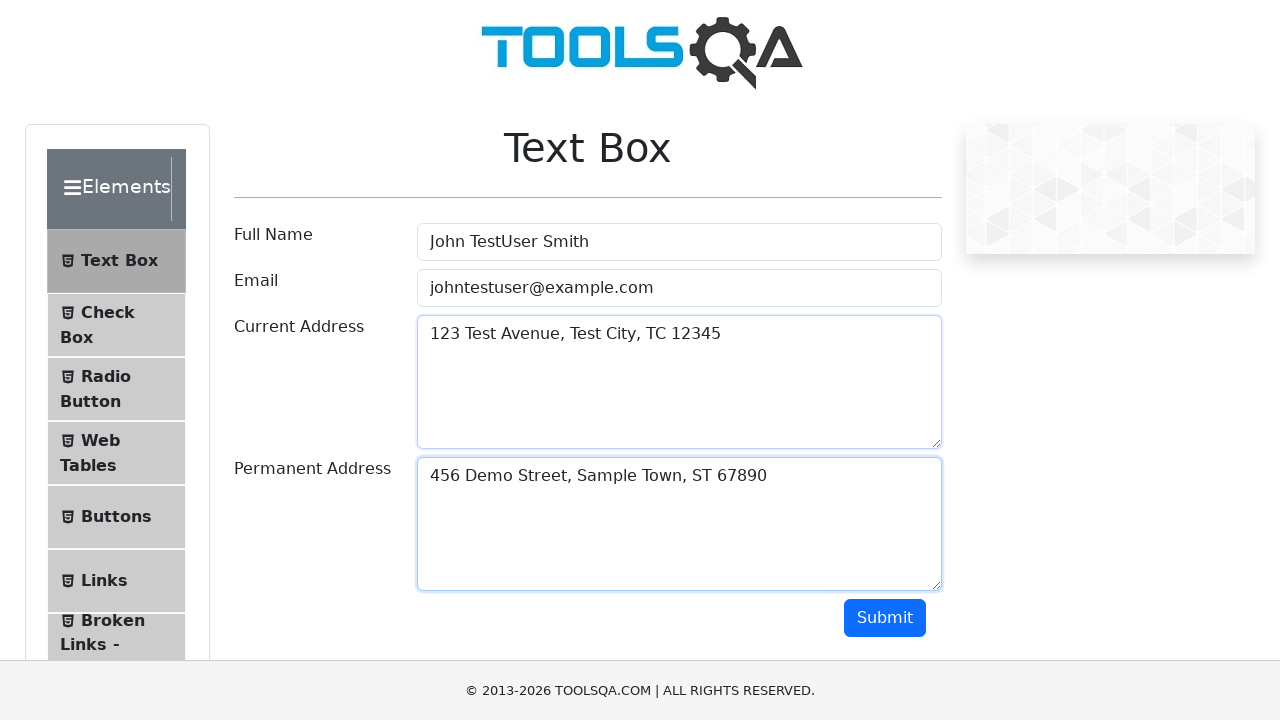

Clicked submit button to submit the form at (885, 618) on #submit
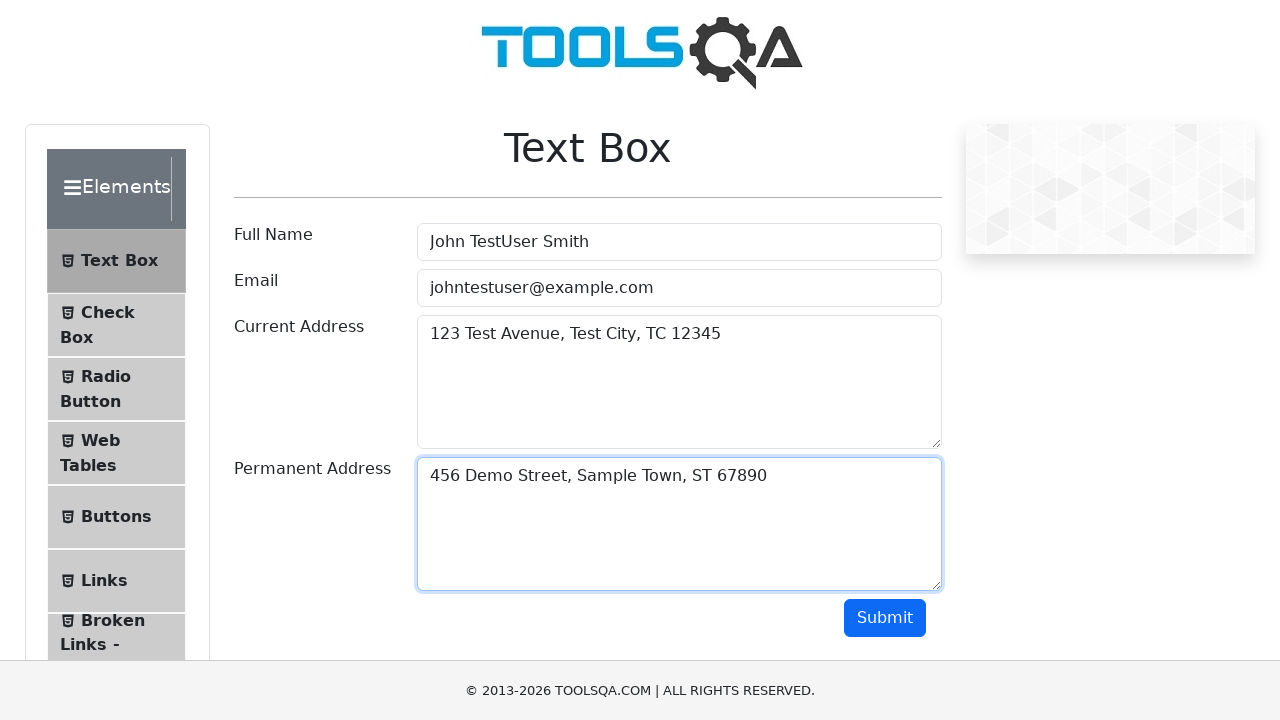

Waited 1000ms for form submission to complete
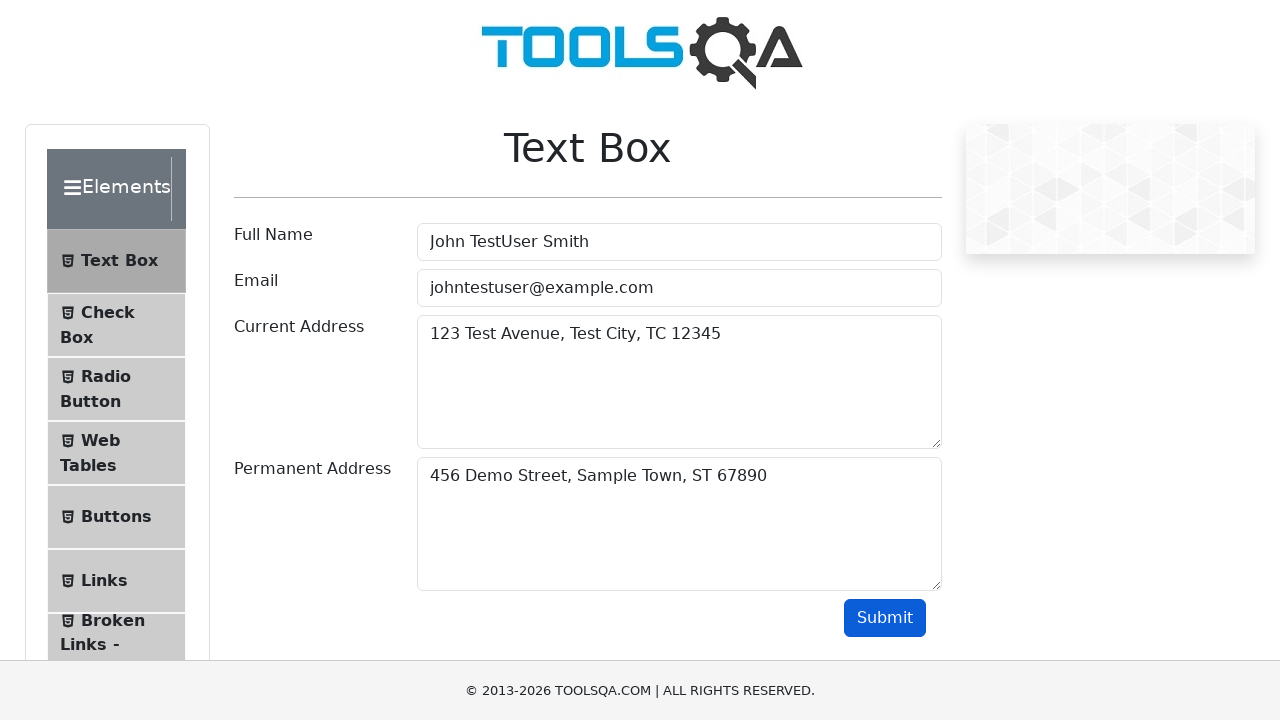

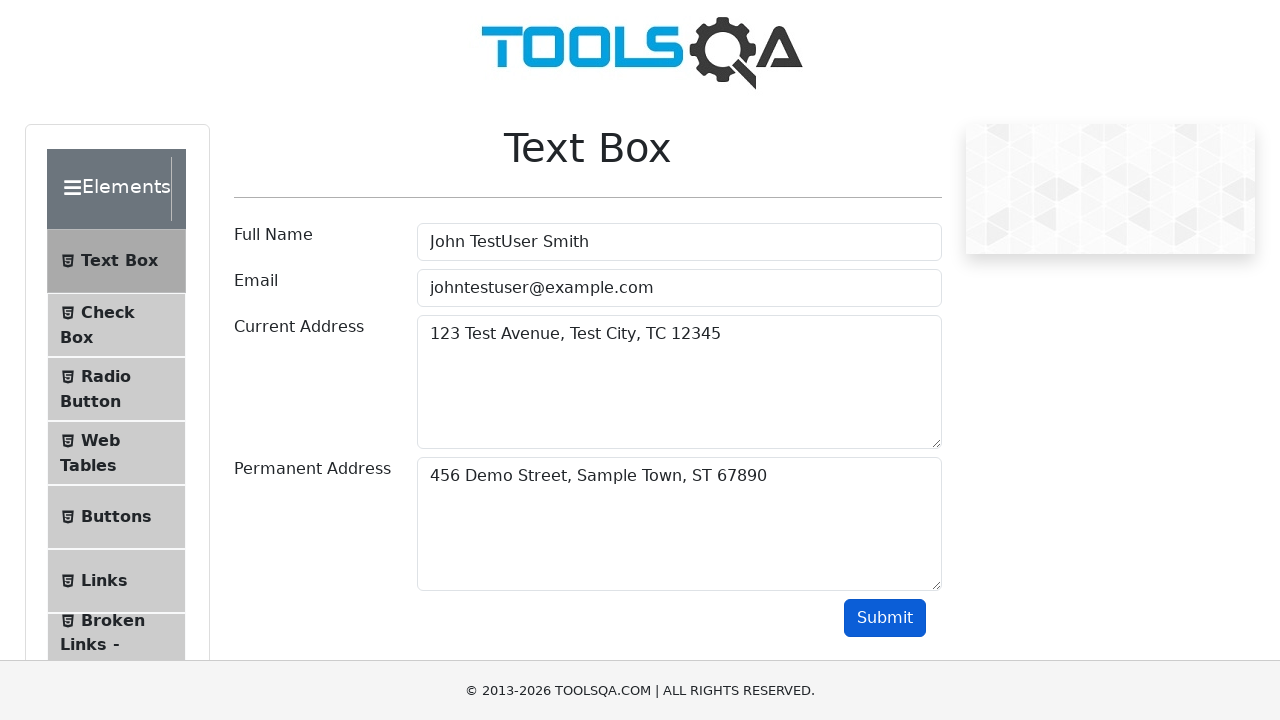